Tests focus state of the search button before and after clicking it

Starting URL: https://webdriver.io

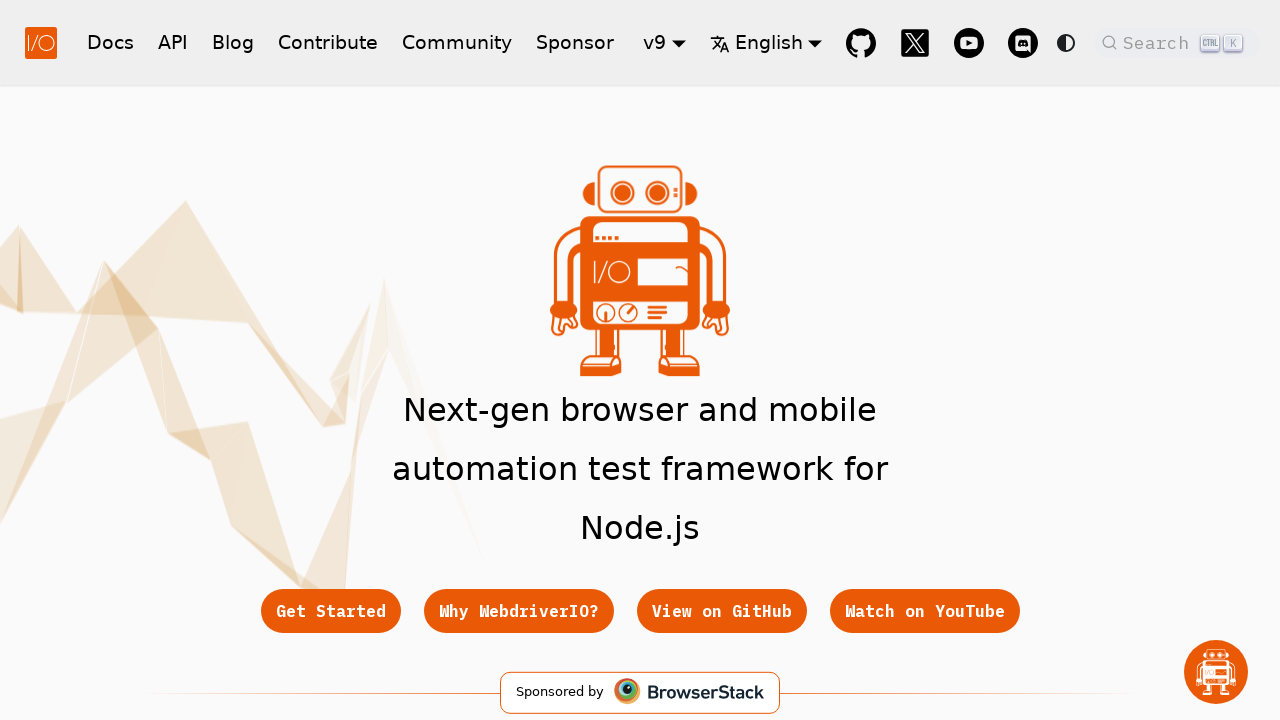

Search button became visible
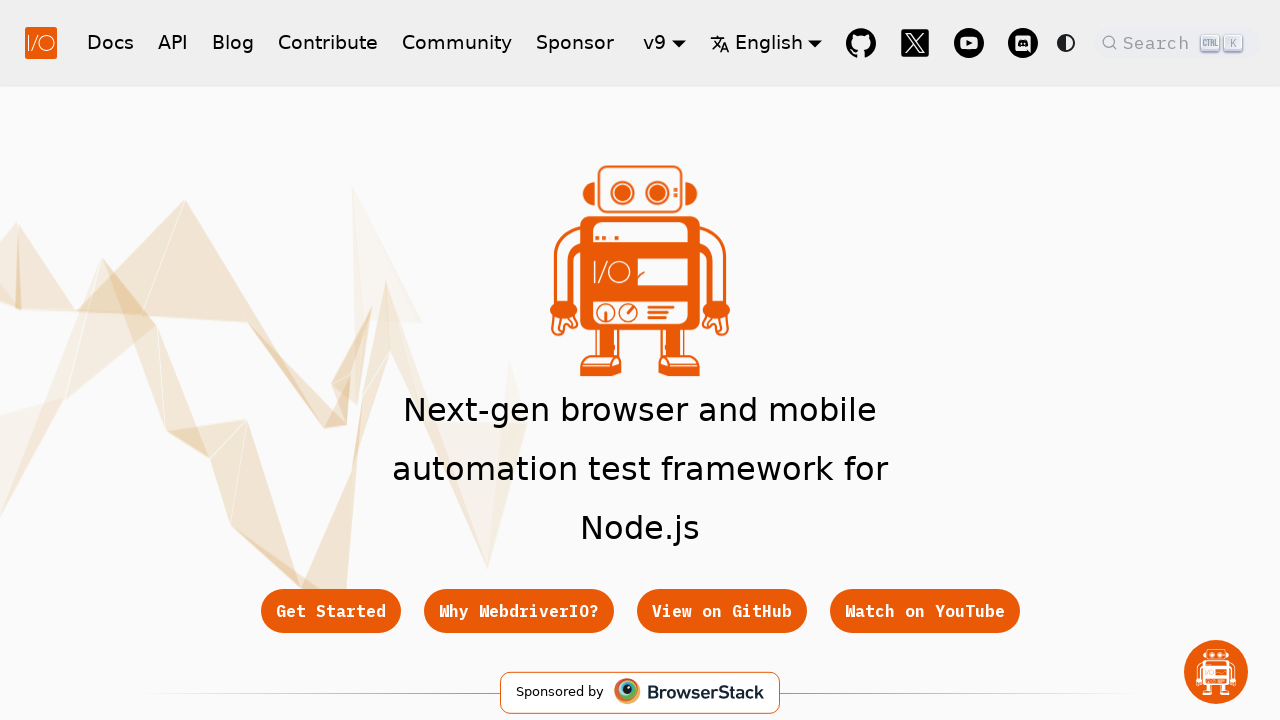

Clicked search button to focus it at (1177, 42) on .DocSearch.DocSearch-Button
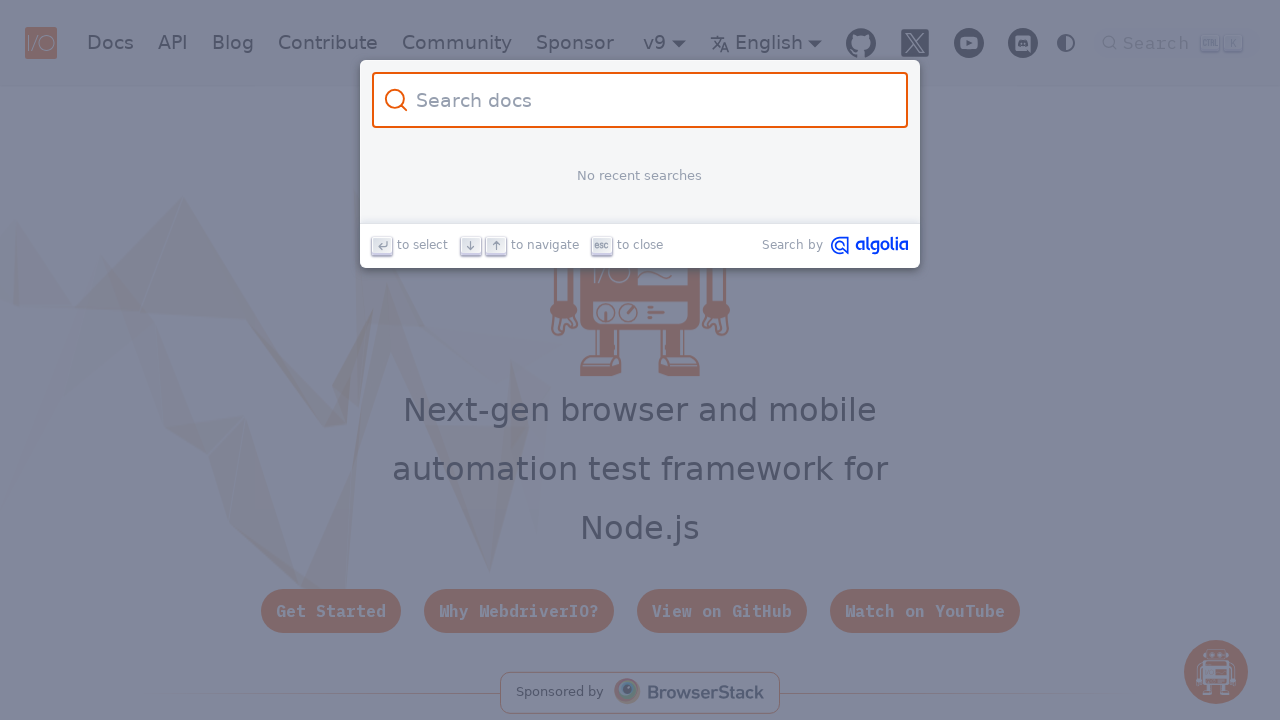

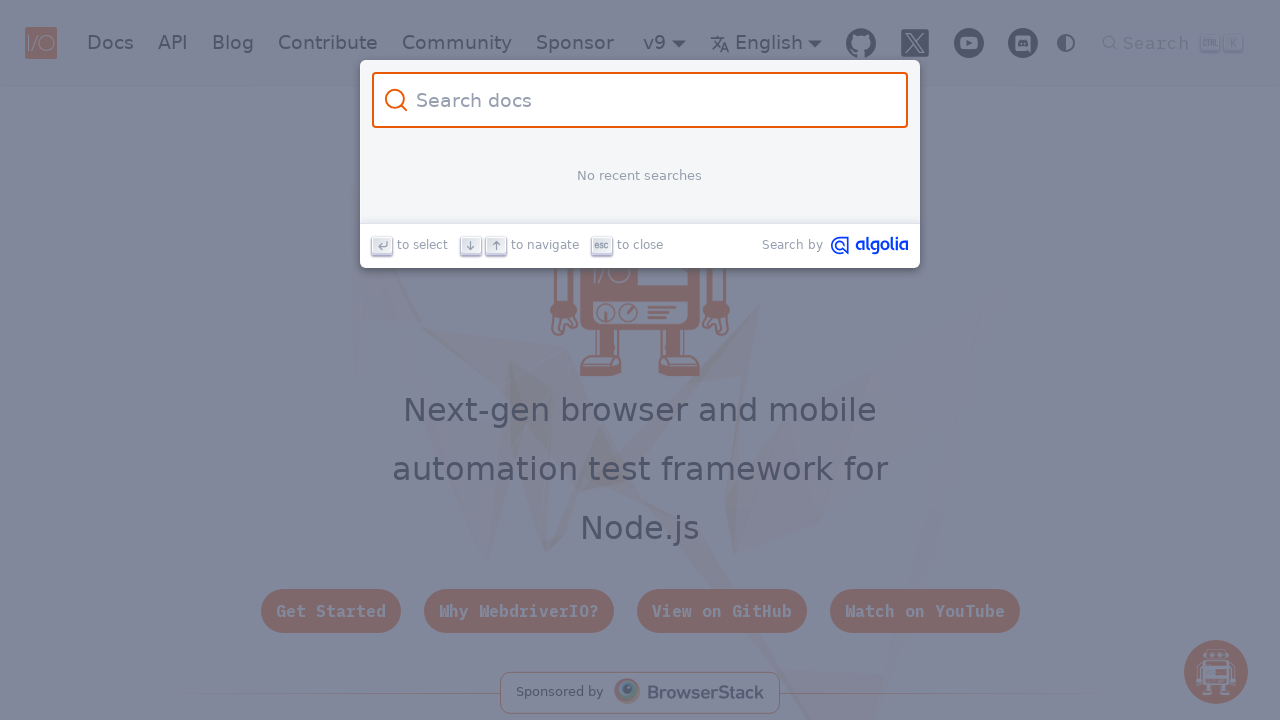